Opens the Selenium website and verifies the page loads by checking the title is accessible

Starting URL: https://www.seleniumhq.org/

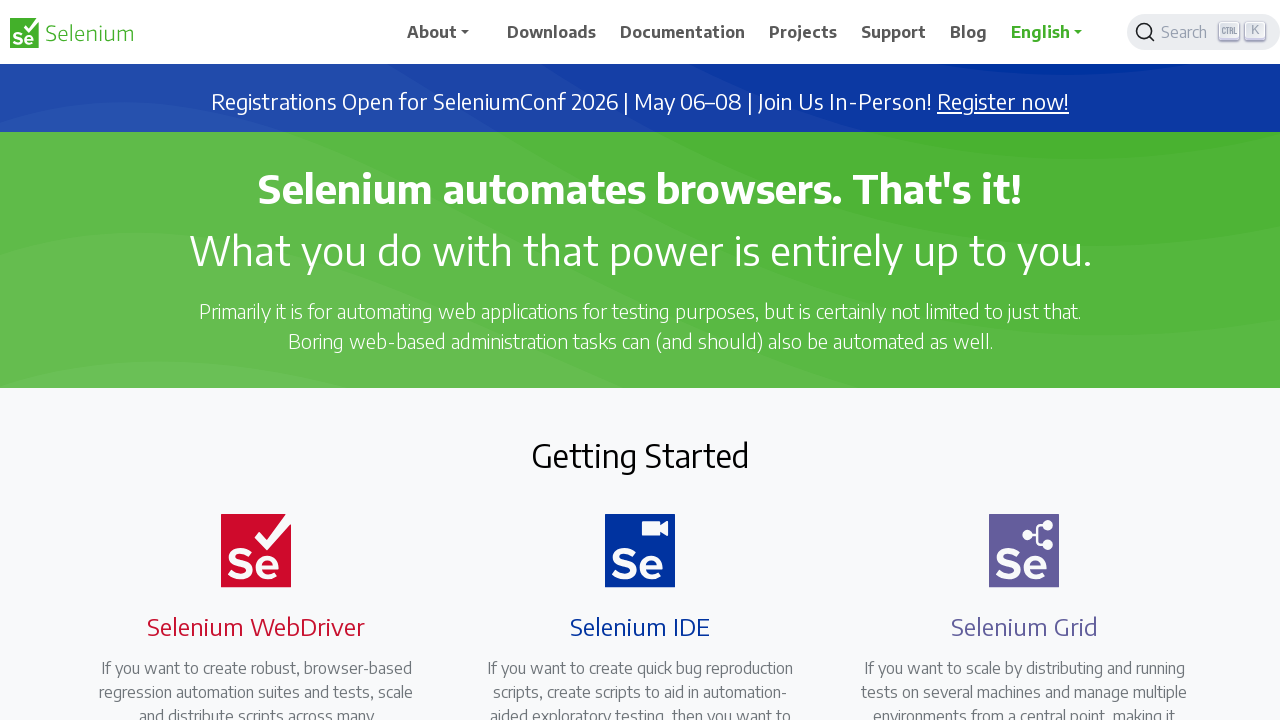

Navigated to Selenium website at https://www.seleniumhq.org/
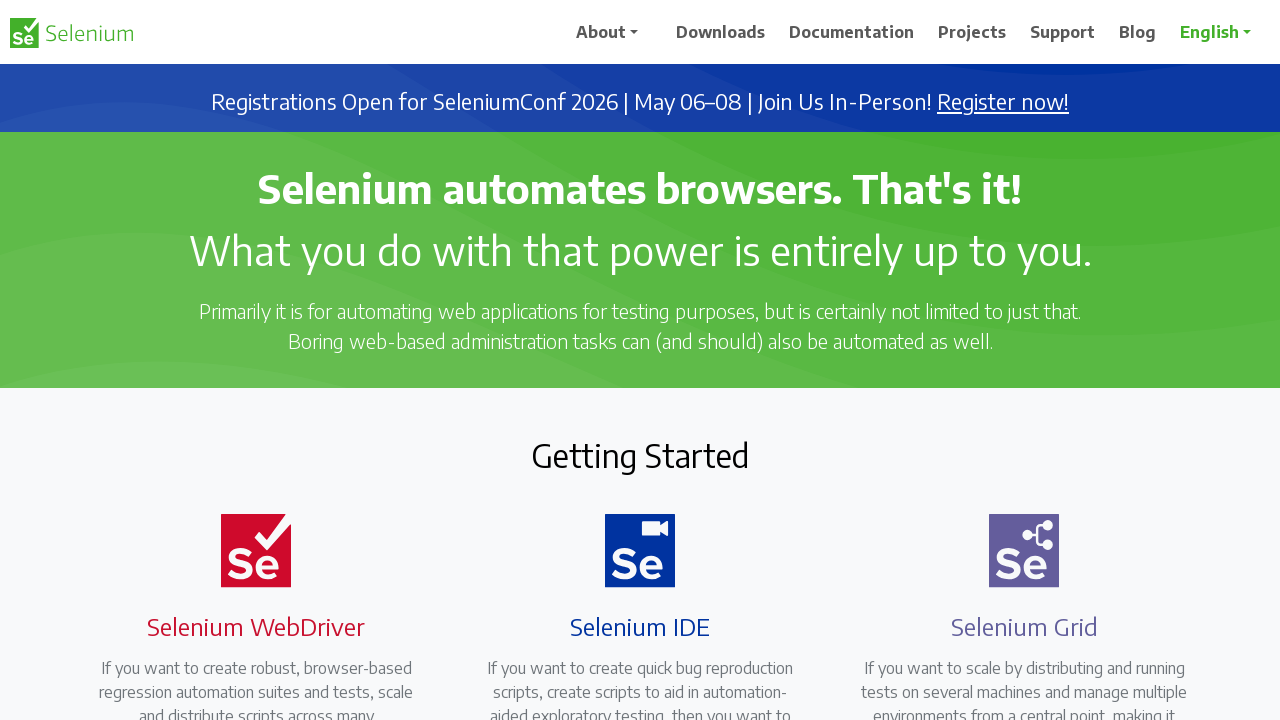

Page DOM content loaded
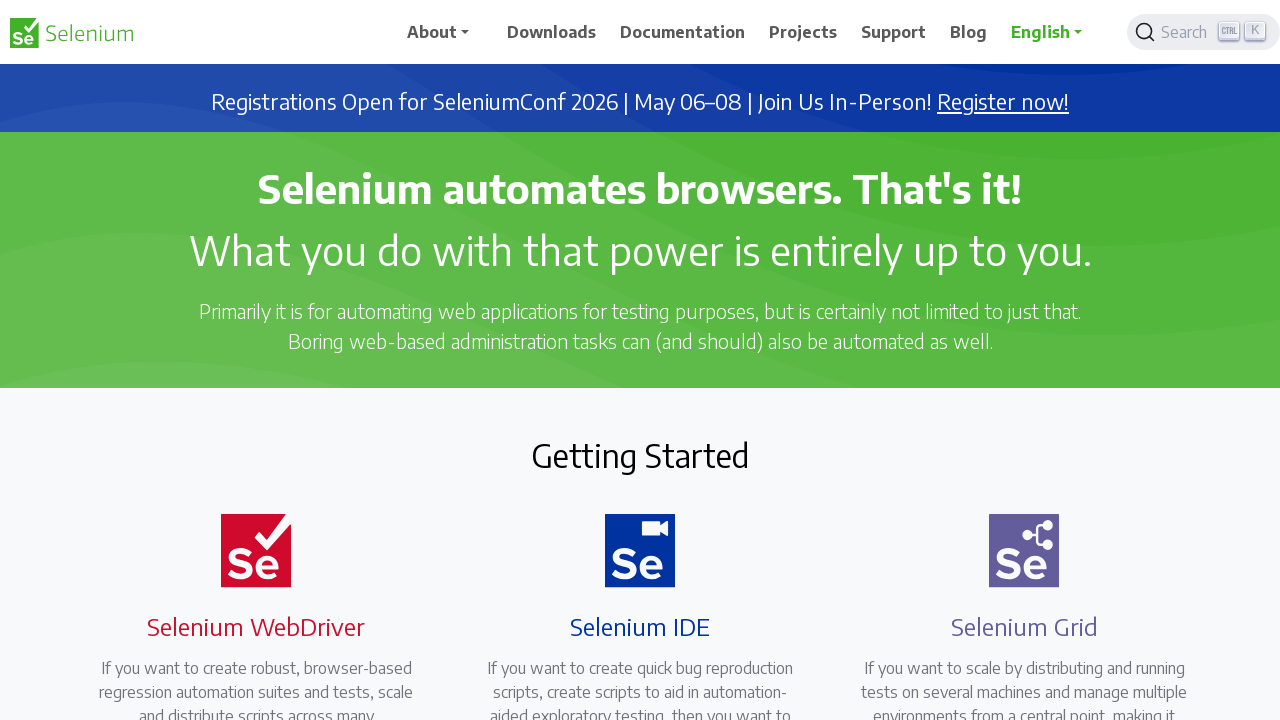

Retrieved page title: Selenium
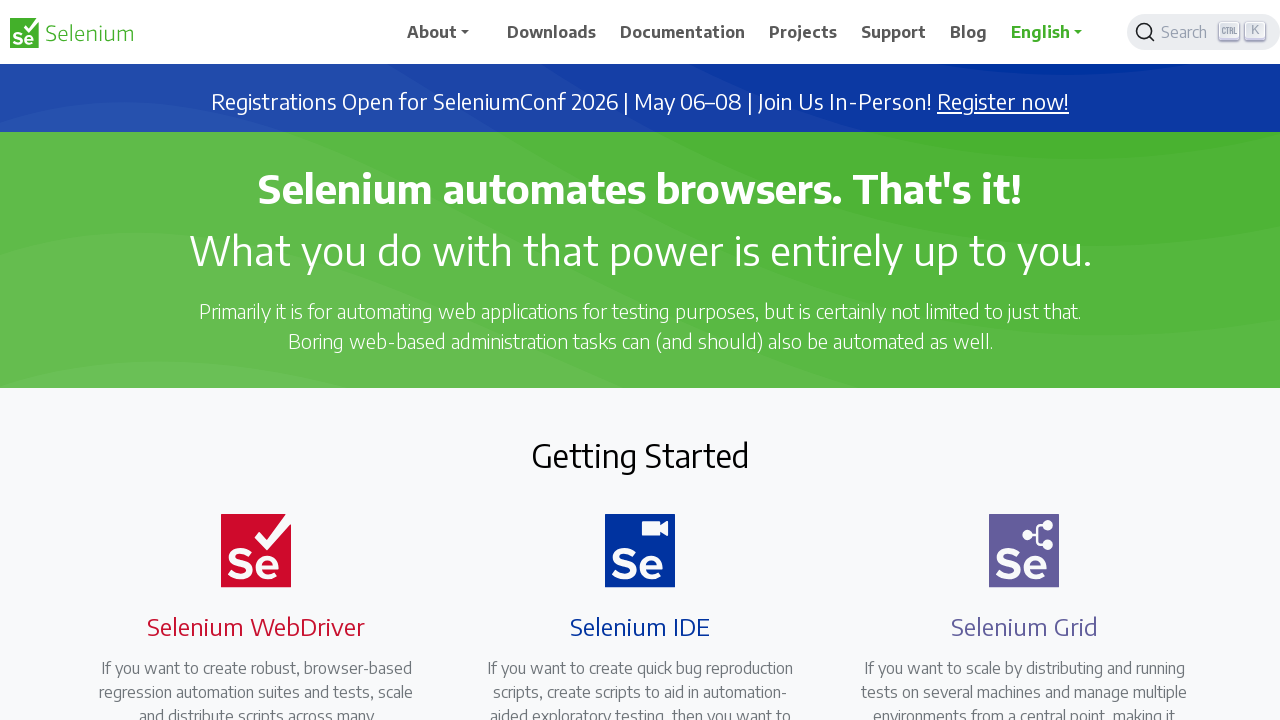

Printed page title to console
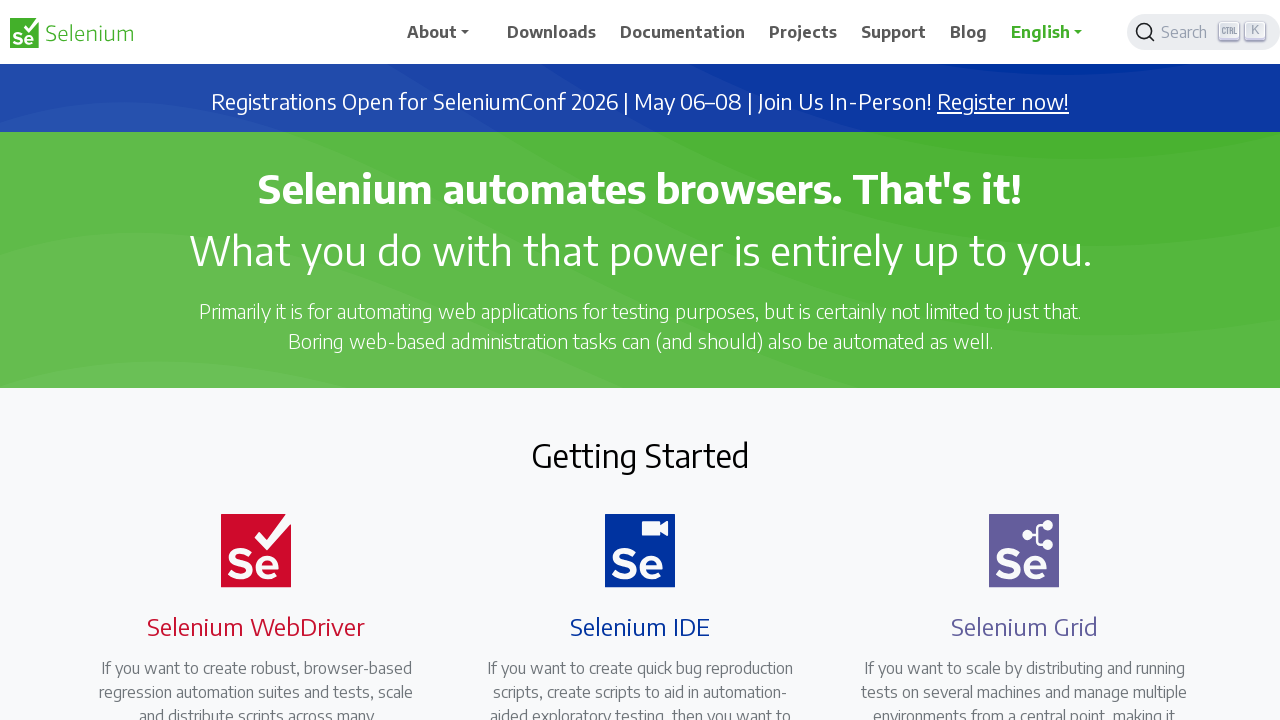

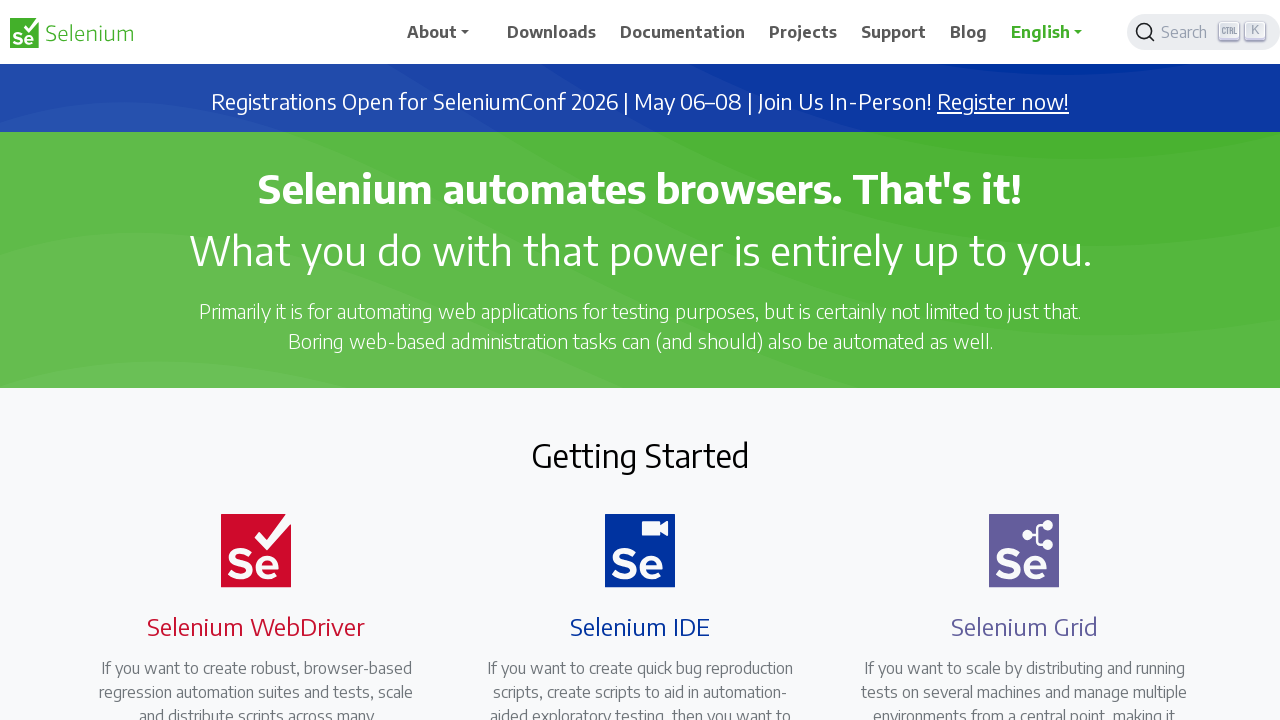